Tests autocomplete functionality by navigating to autocomplete page, typing in search box, and selecting from suggestions

Starting URL: https://demo.automationtesting.in/Register.html

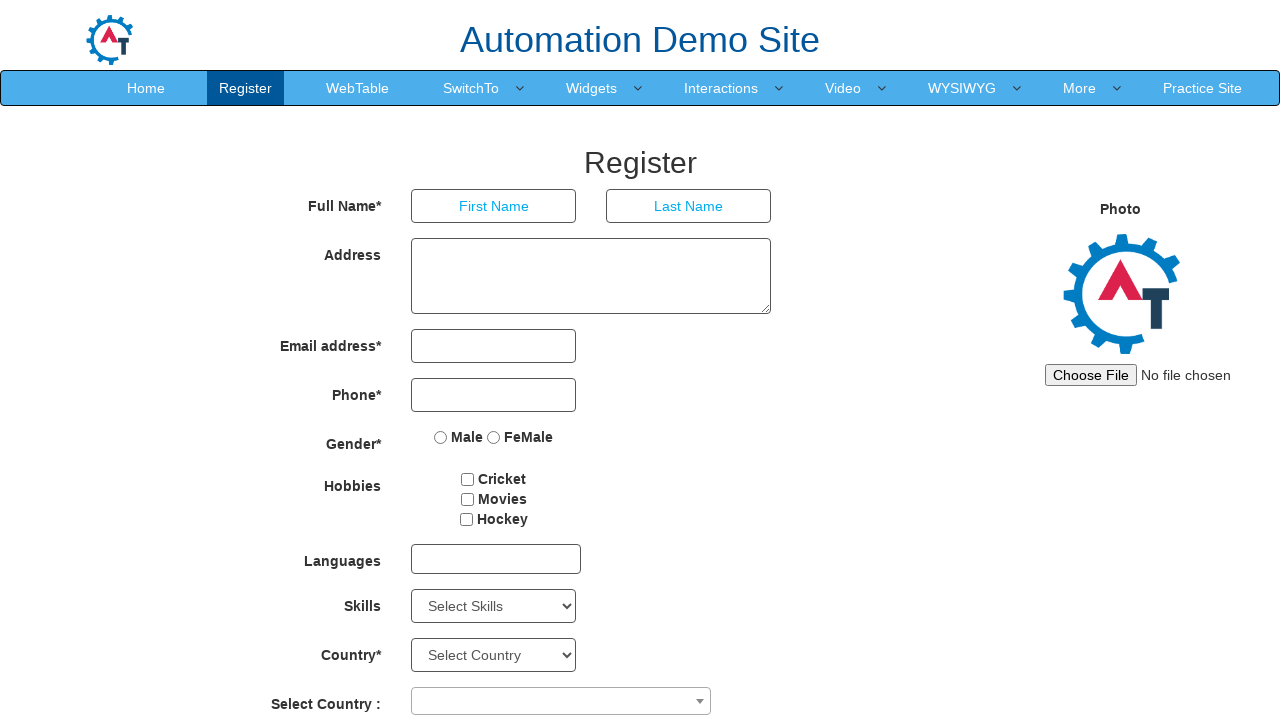

Set viewport size to 1024x768
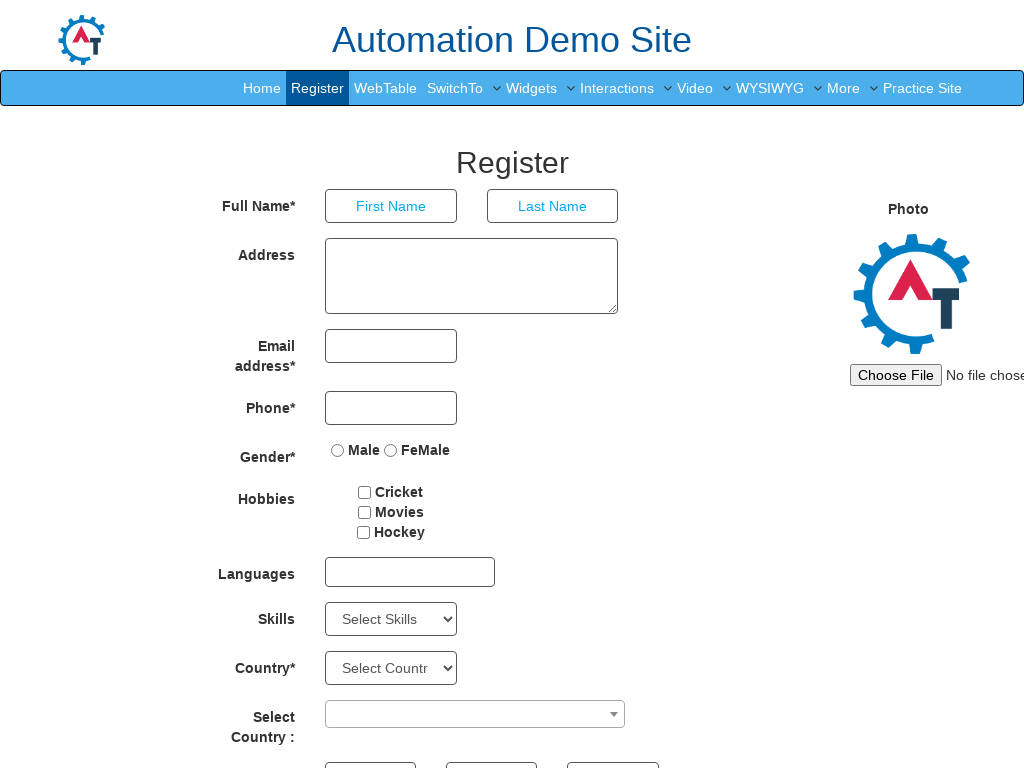

Clicked dropdown toggle in navigation menu at (532, 88) on :nth-child(5) > .dropdown-toggle
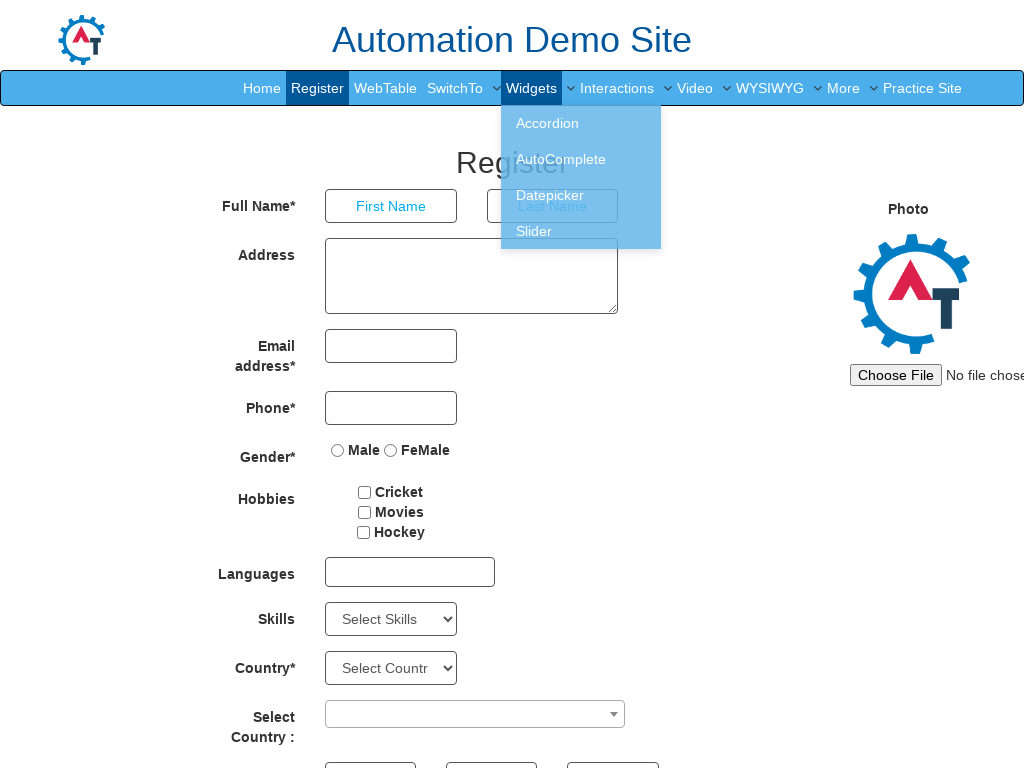

Clicked on autocomplete menu item at (581, 159) on #header > nav > div > div.navbar-collapse.collapse.navbar-right > ul > li:nth-ch
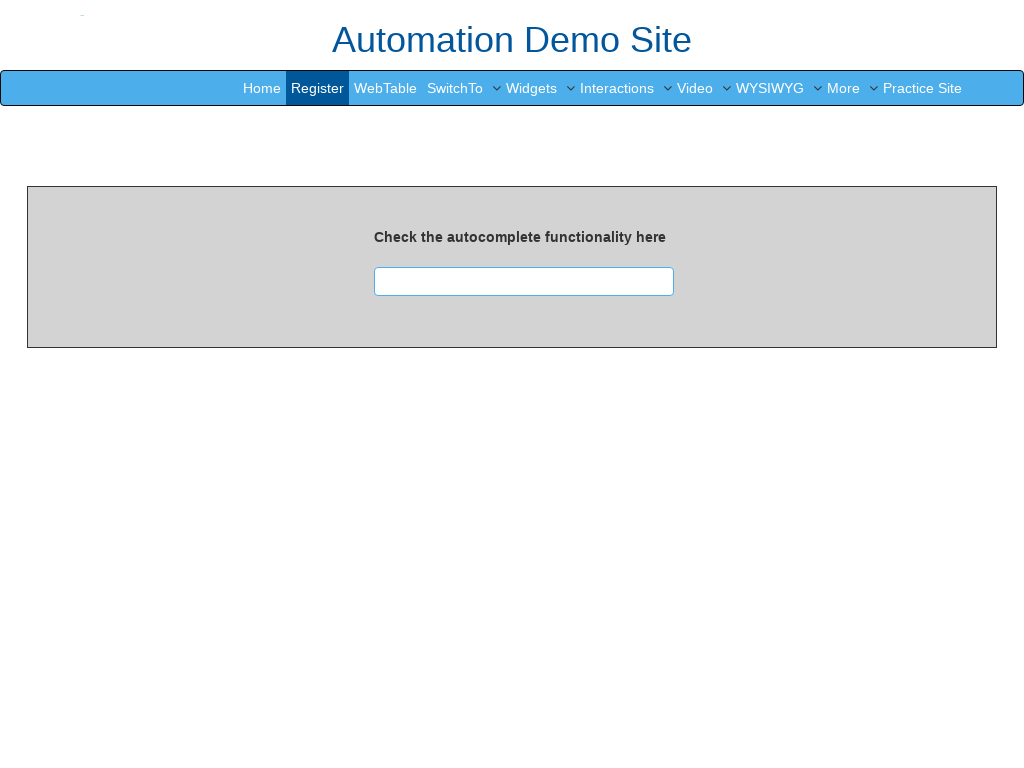

Waited 3 seconds for page to load
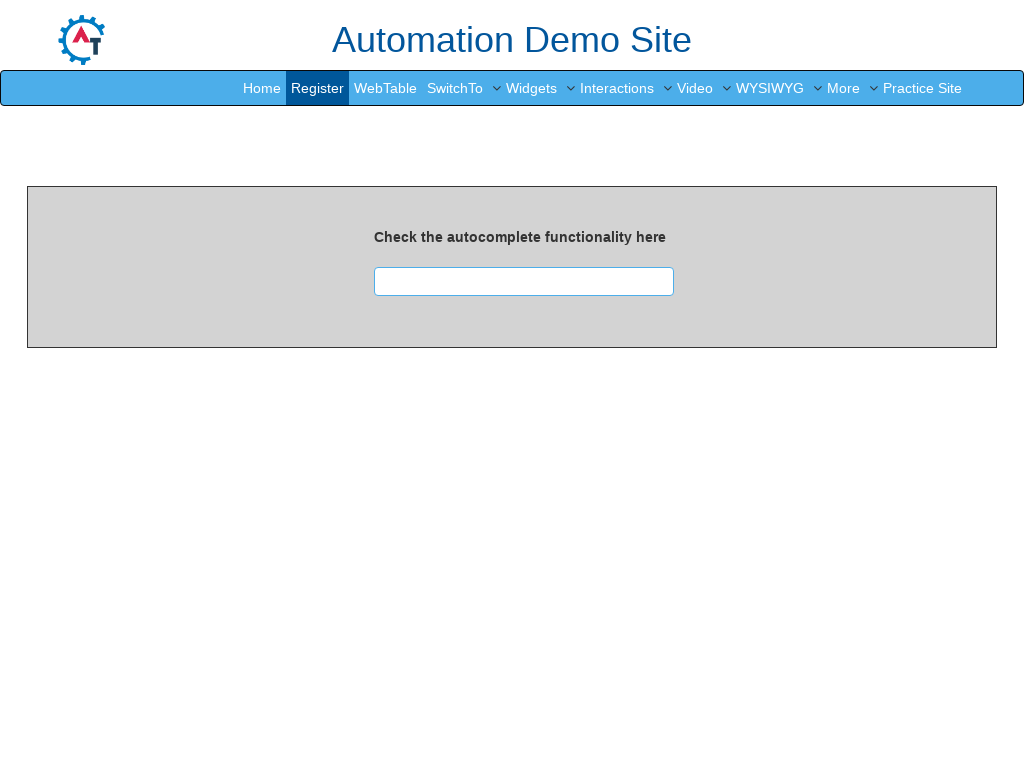

Cleared the search box on #searchbox
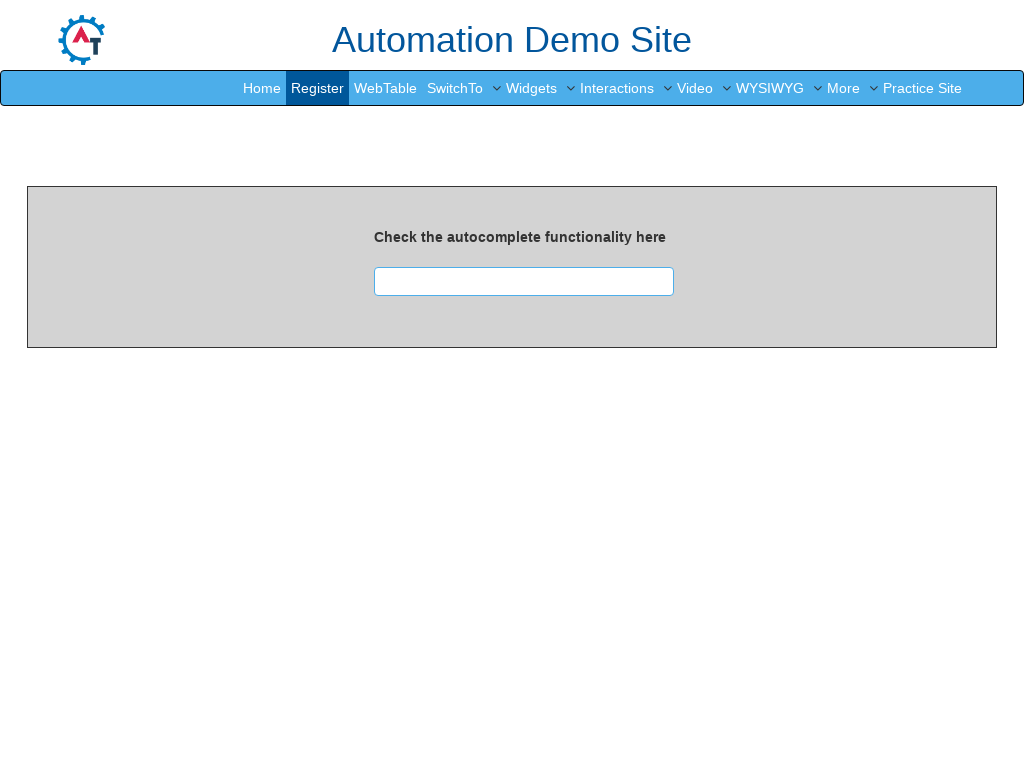

Typed 'af' in the search box to trigger autocomplete on #searchbox
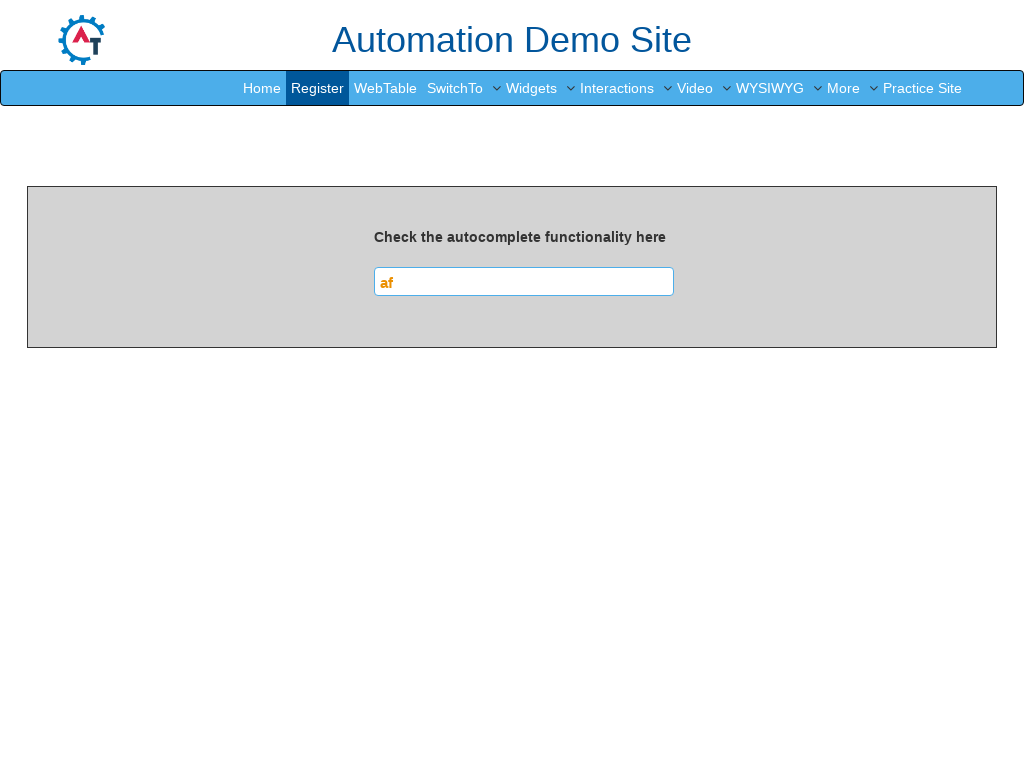

Selected first autocomplete suggestion at (466, 311) on #ui-id-1 > li:nth-child(1)
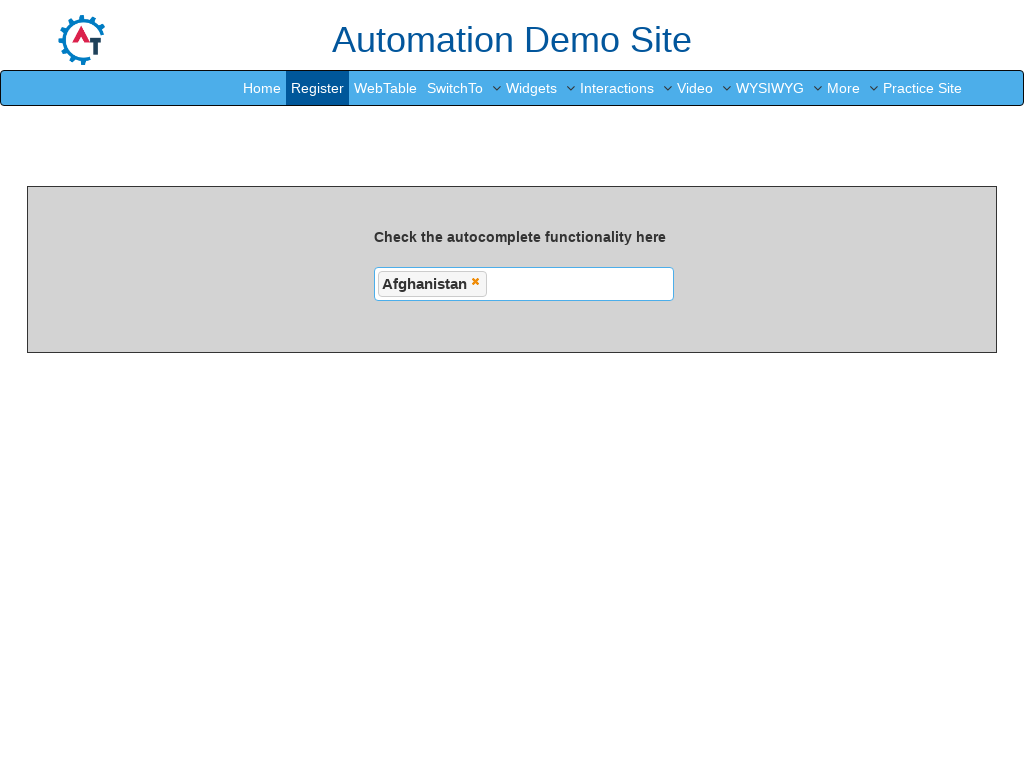

Validated that selection result container loaded
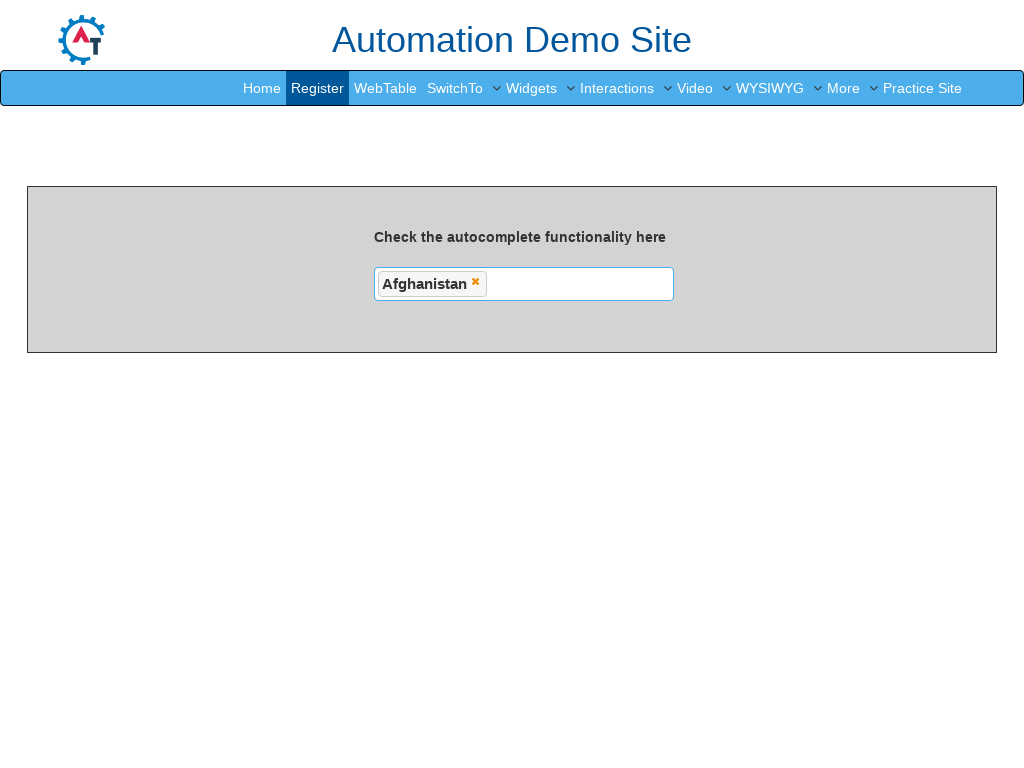

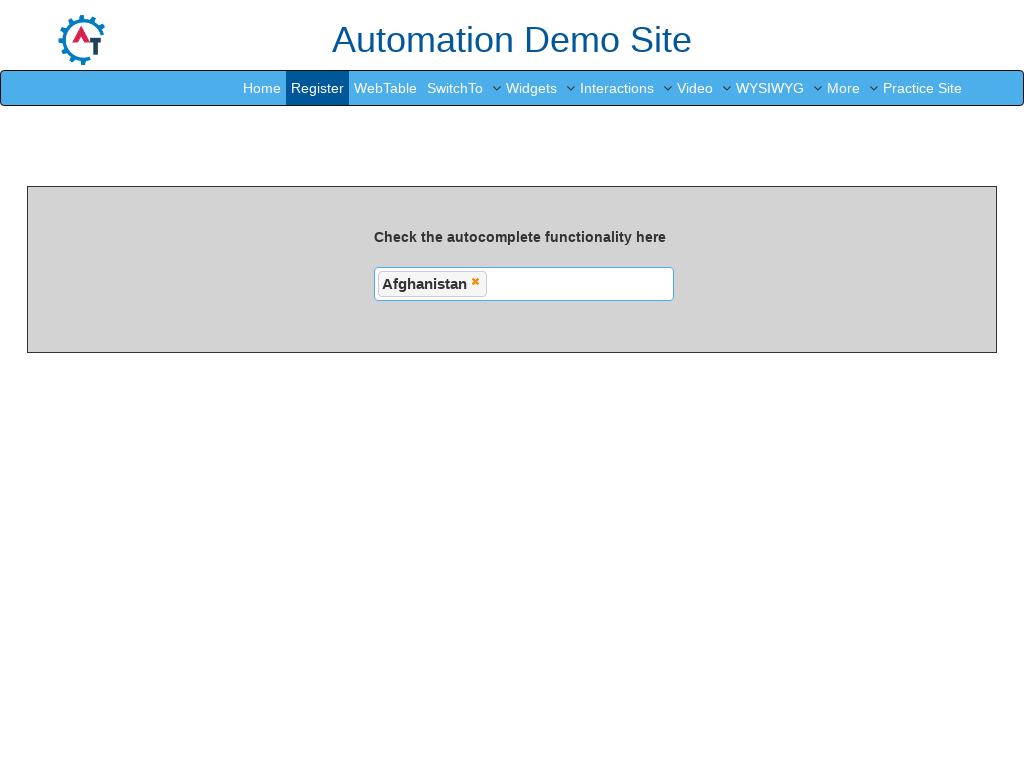